Tests HDFC Bank branch locator by selecting different states from a dropdown and verifying that corresponding cities are displayed in the city dropdown

Starting URL: https://v1.hdfcbank.com/branch-atm-locator

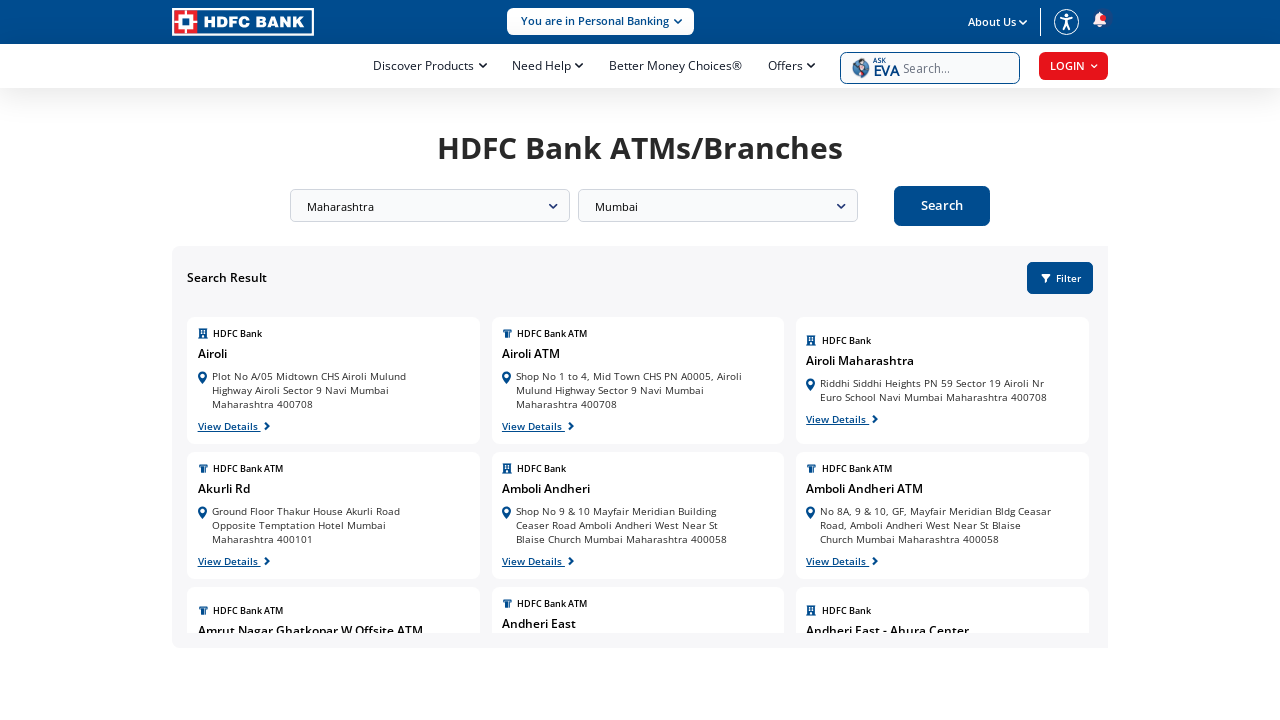

Navigated to HDFC Bank branch-atm-locator page
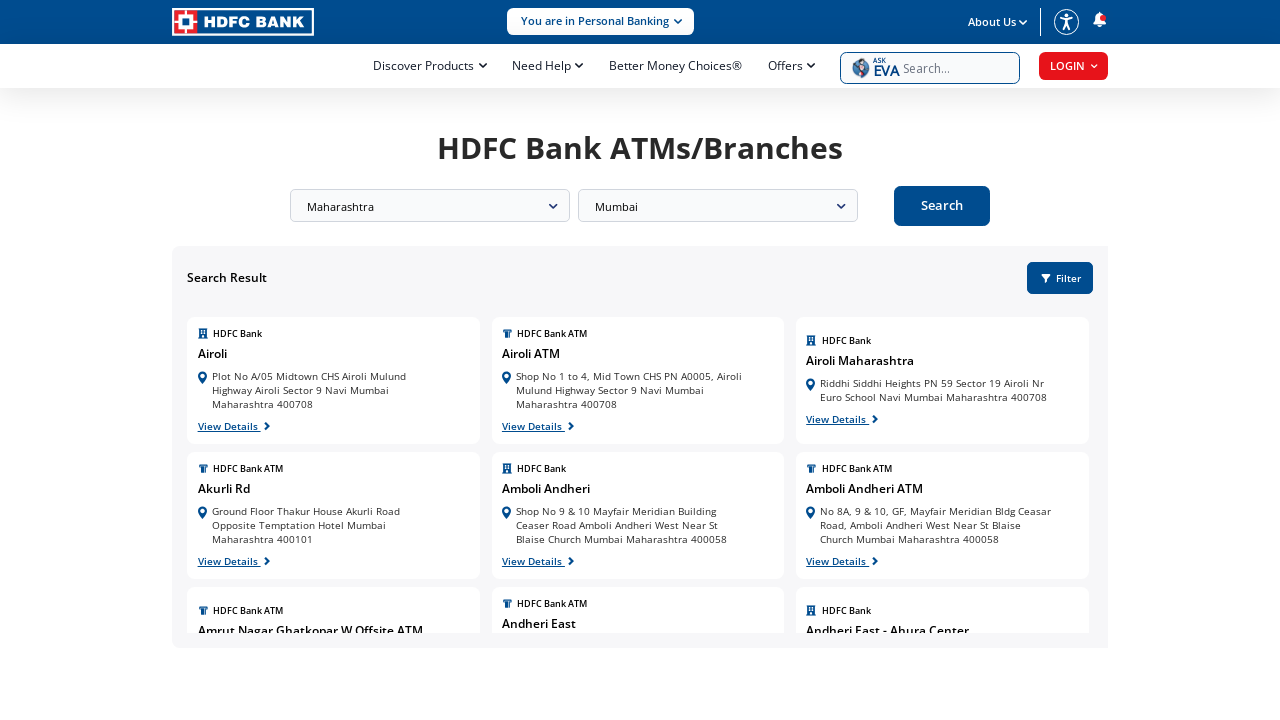

Located state dropdown element
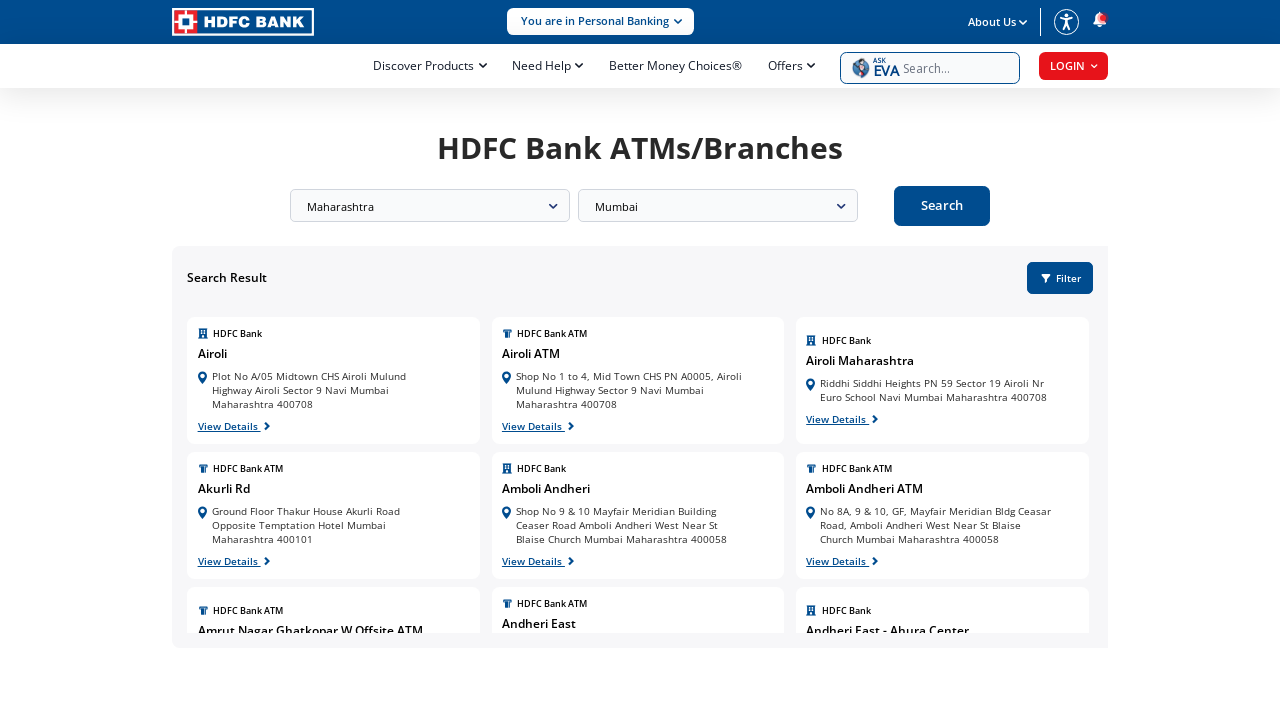

Retrieved all state options from dropdown
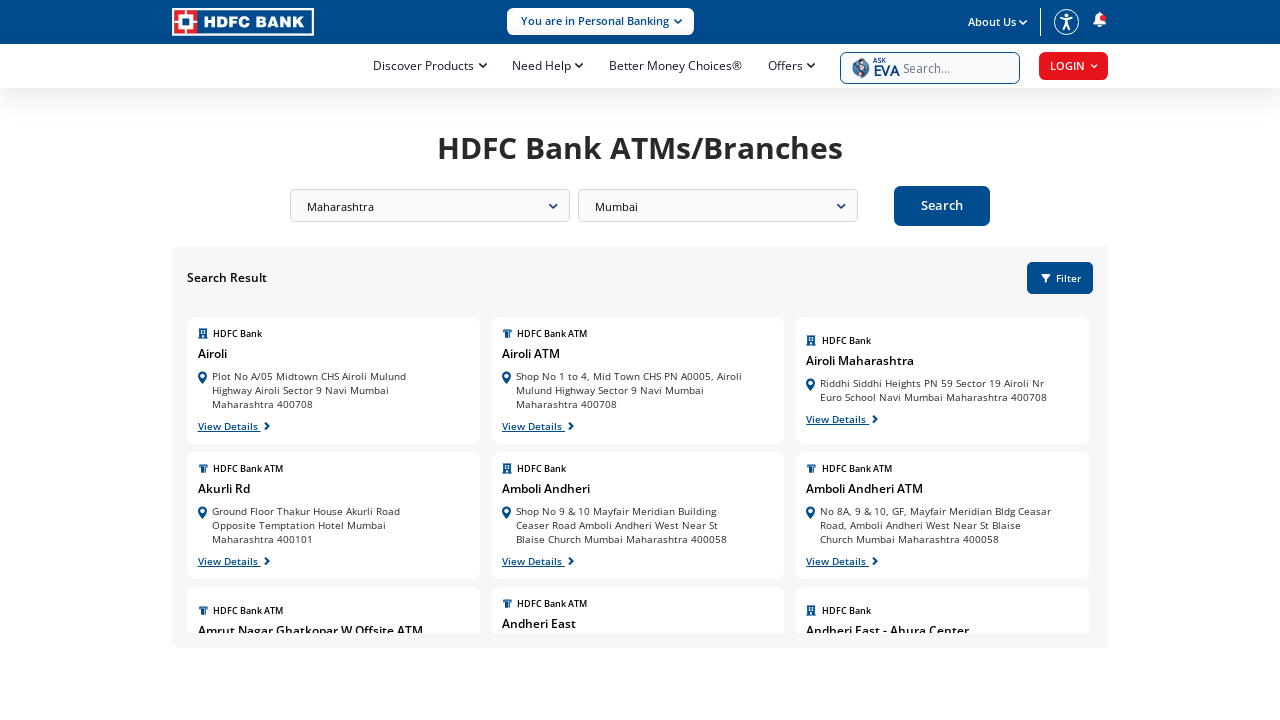

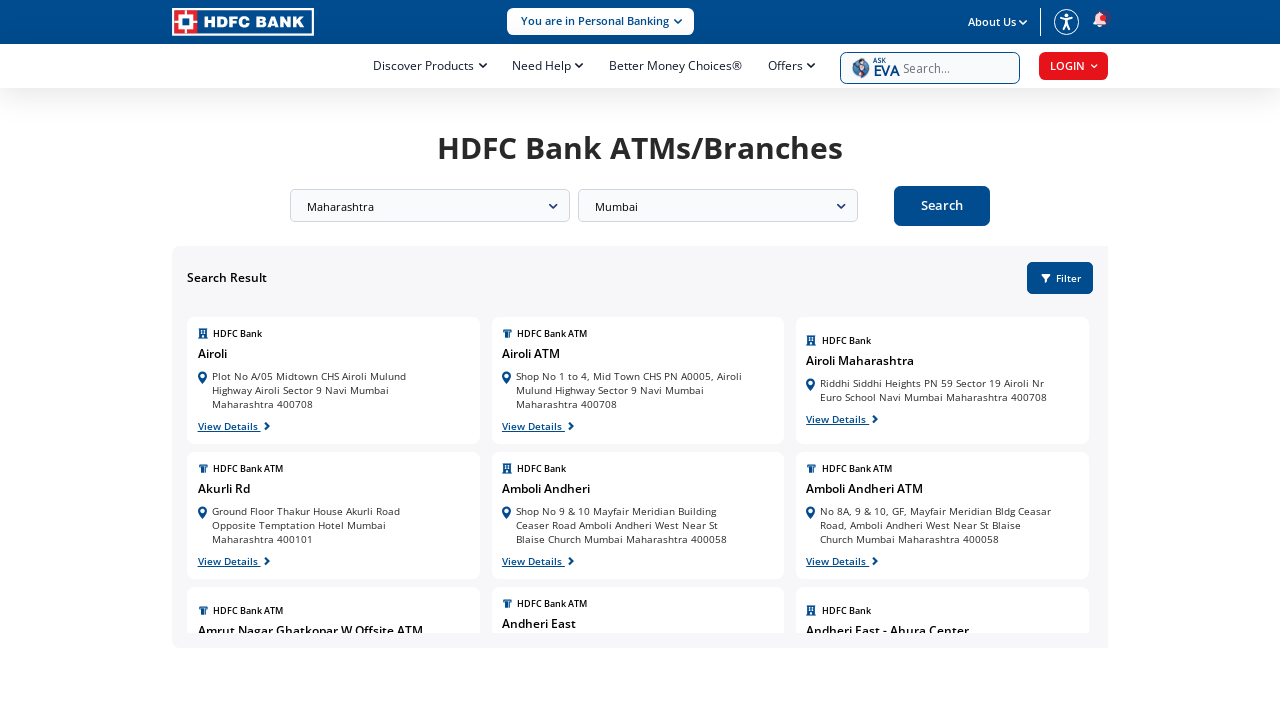